Demonstrates JavaScript executor functionality by filling a name field and clicking a radio button using JavaScript execution

Starting URL: https://testautomationpractice.blogspot.com/

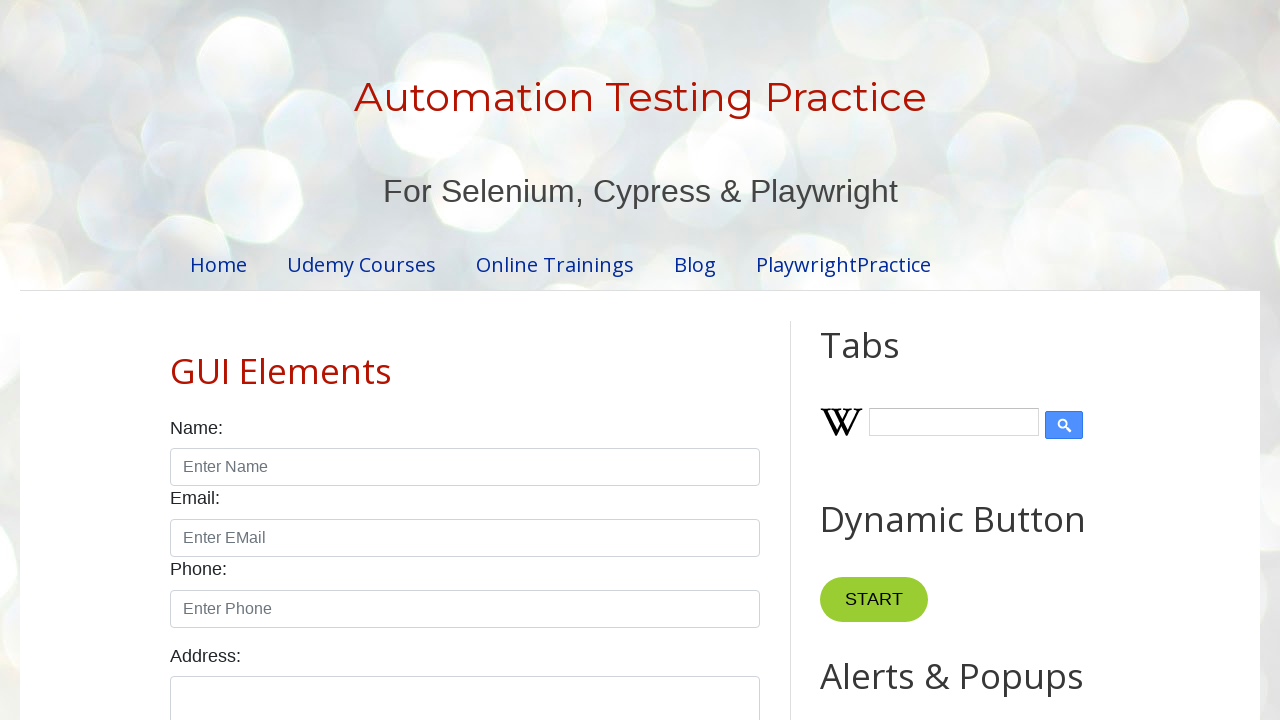

Filled name field with 'Manthan Gadekar' using JavaScript executor
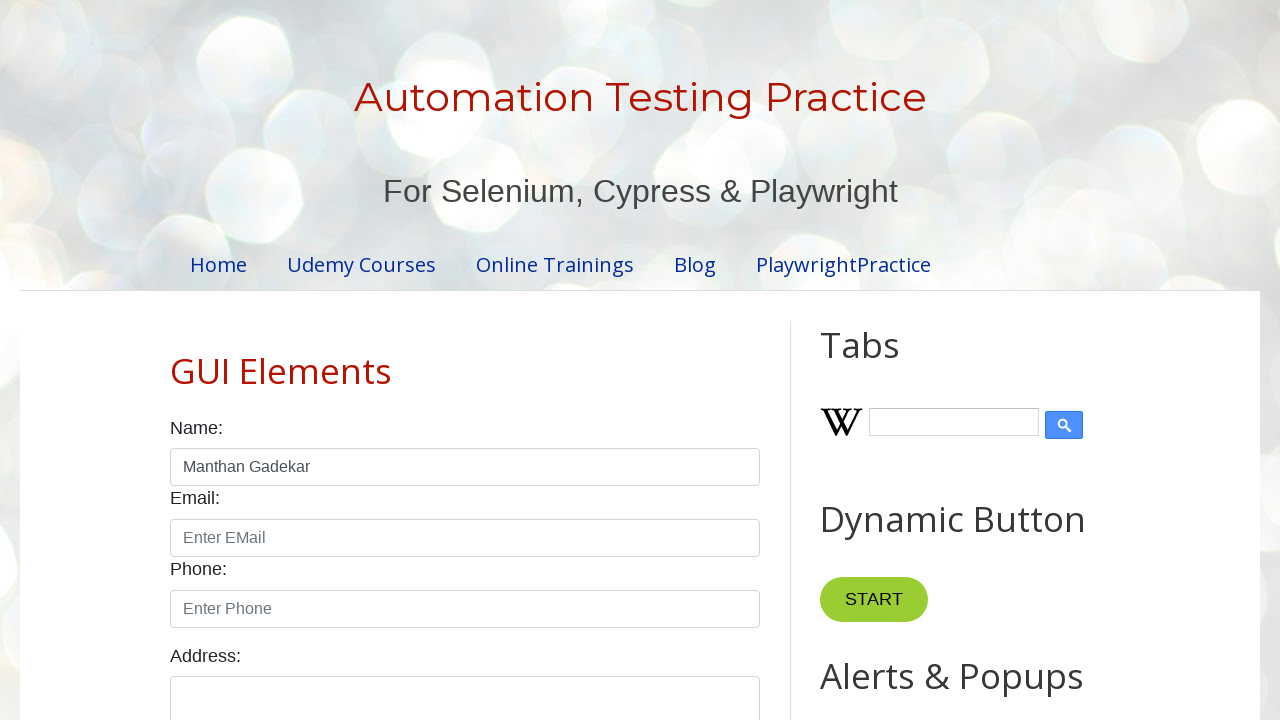

Clicked male radio button using JavaScript executor
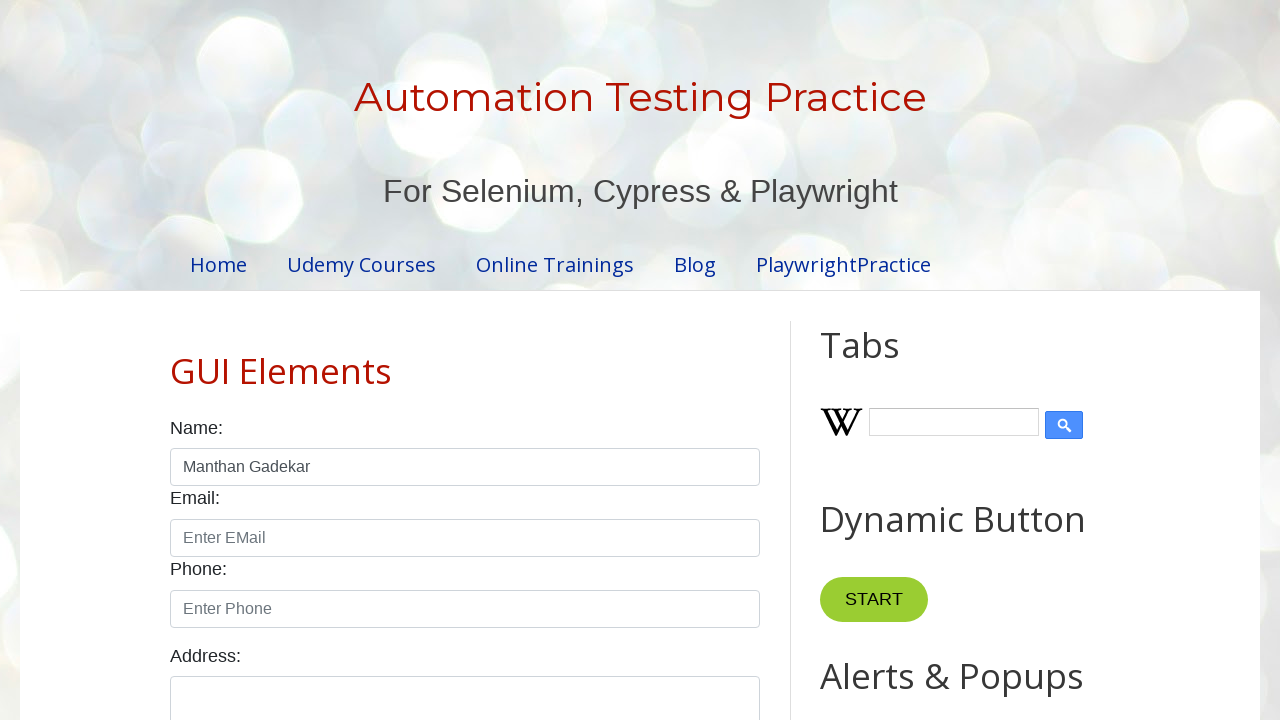

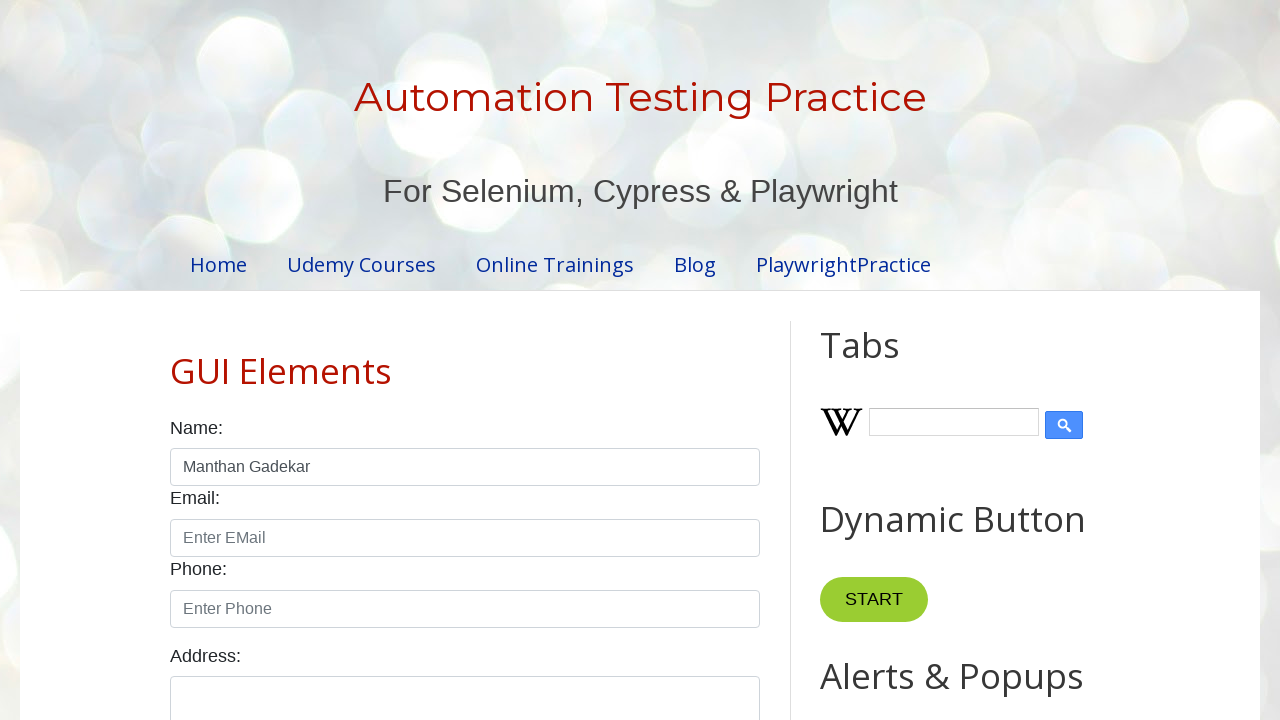